Tests double-click functionality by double-clicking the "Double Click Me" button and verifying the success message appears

Starting URL: https://demoqa.com/buttons

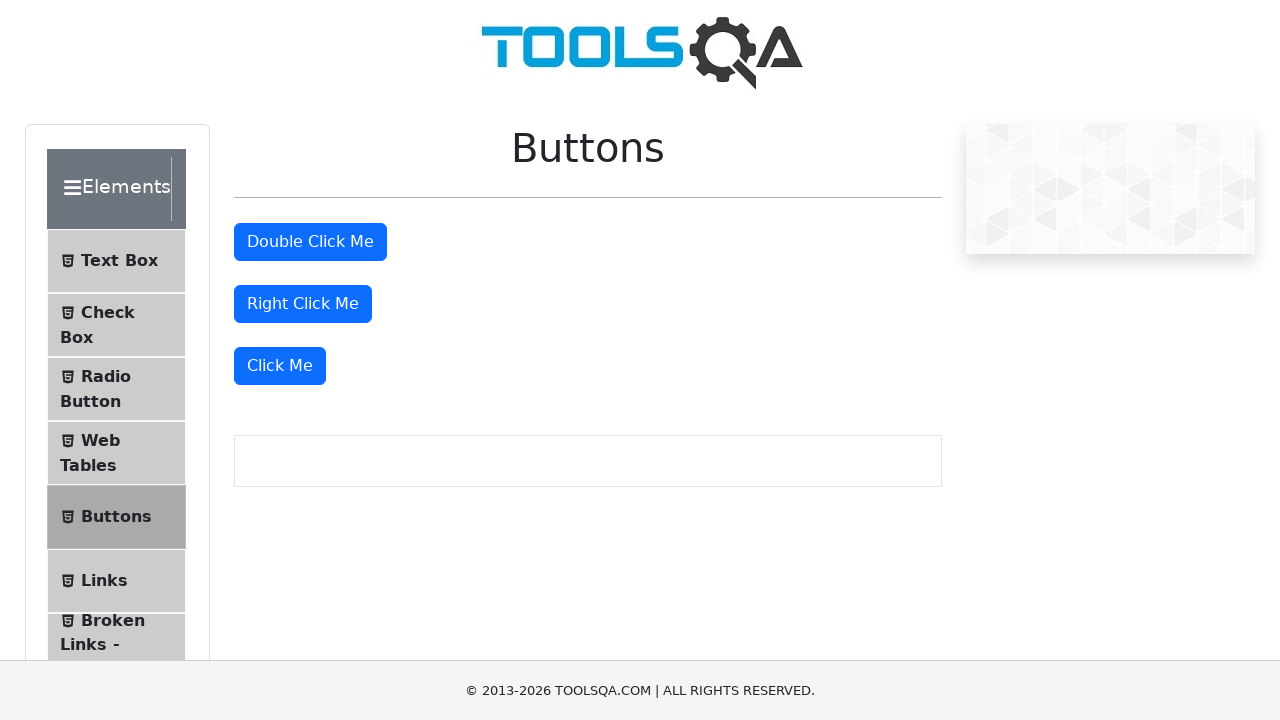

Double-clicked the 'Double Click Me' button at (310, 242) on internal:role=button[name="Double Click Me"i]
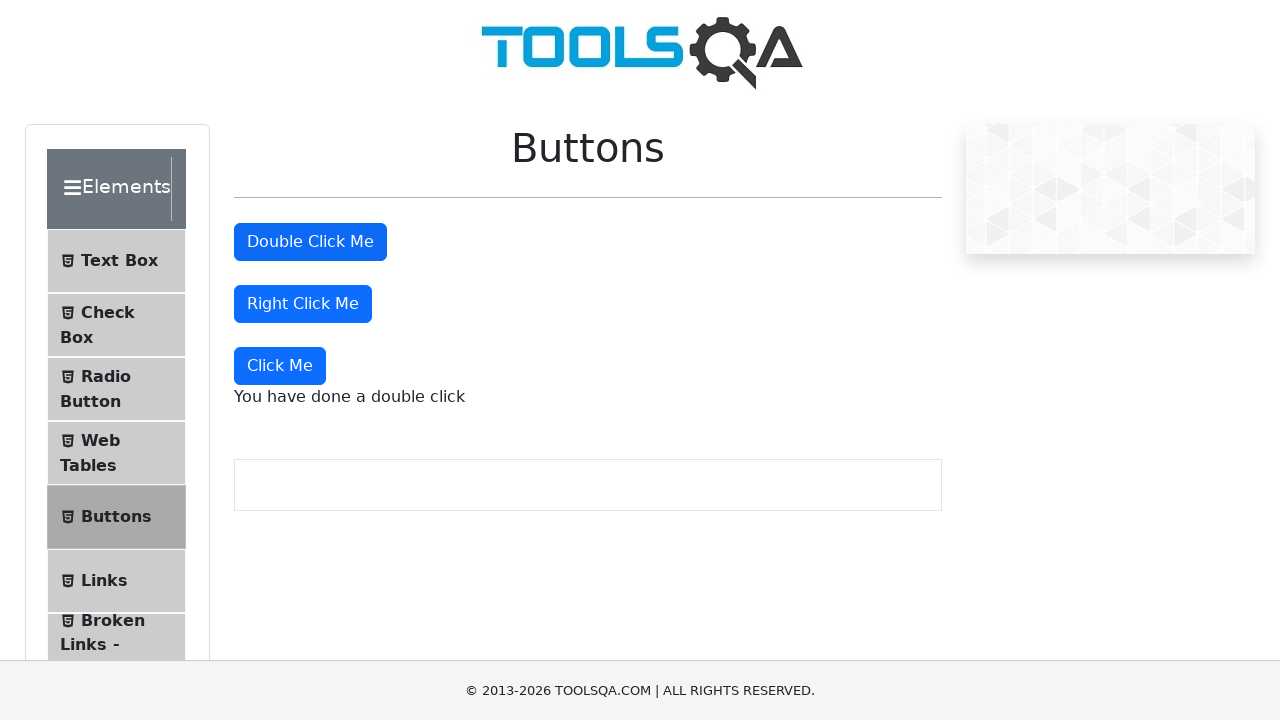

Verified success message 'You have done a double click' appears
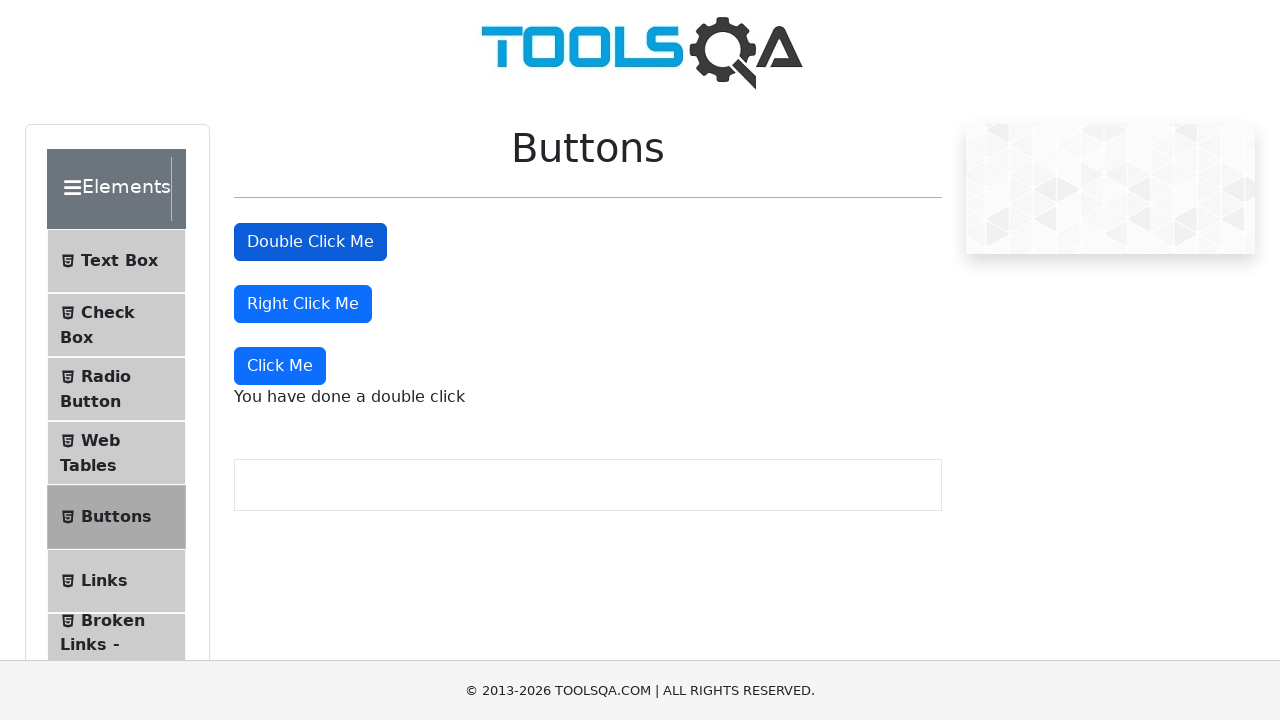

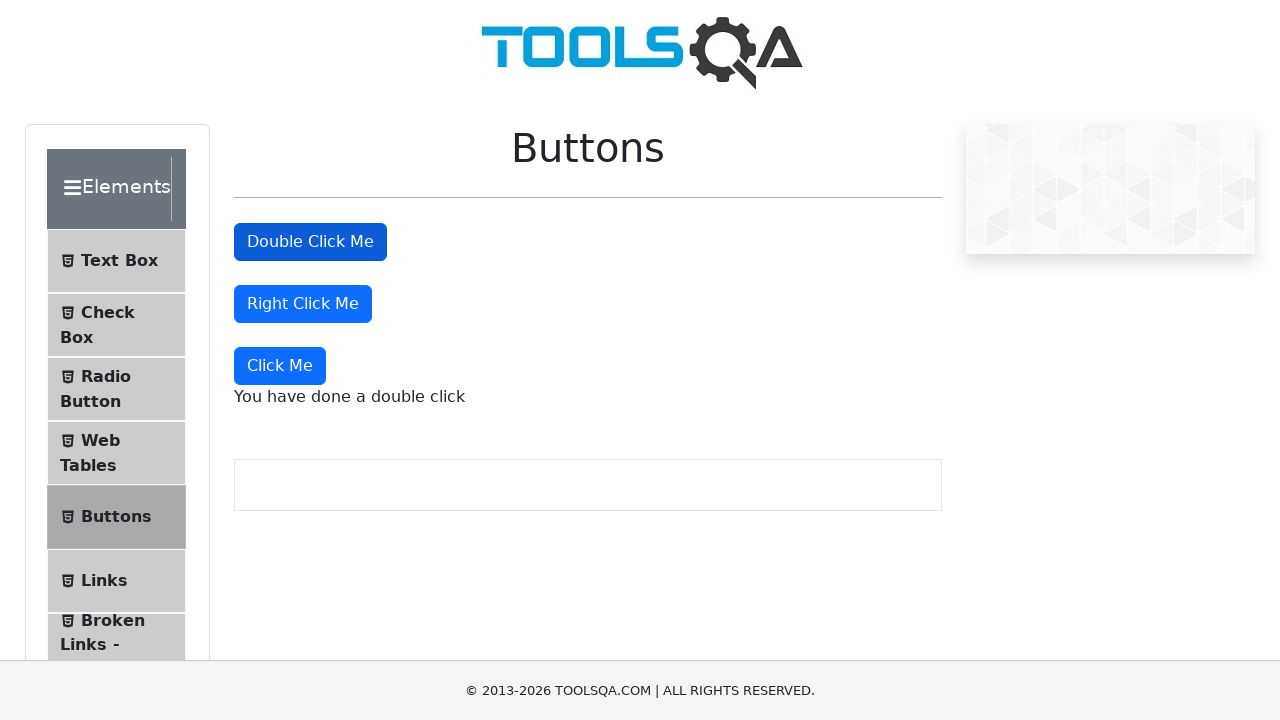